Tests nested frames interaction by filling an input field and clicking an element inside a nested iframe structure

Starting URL: https://ui.vision/demo/webtest/frames/

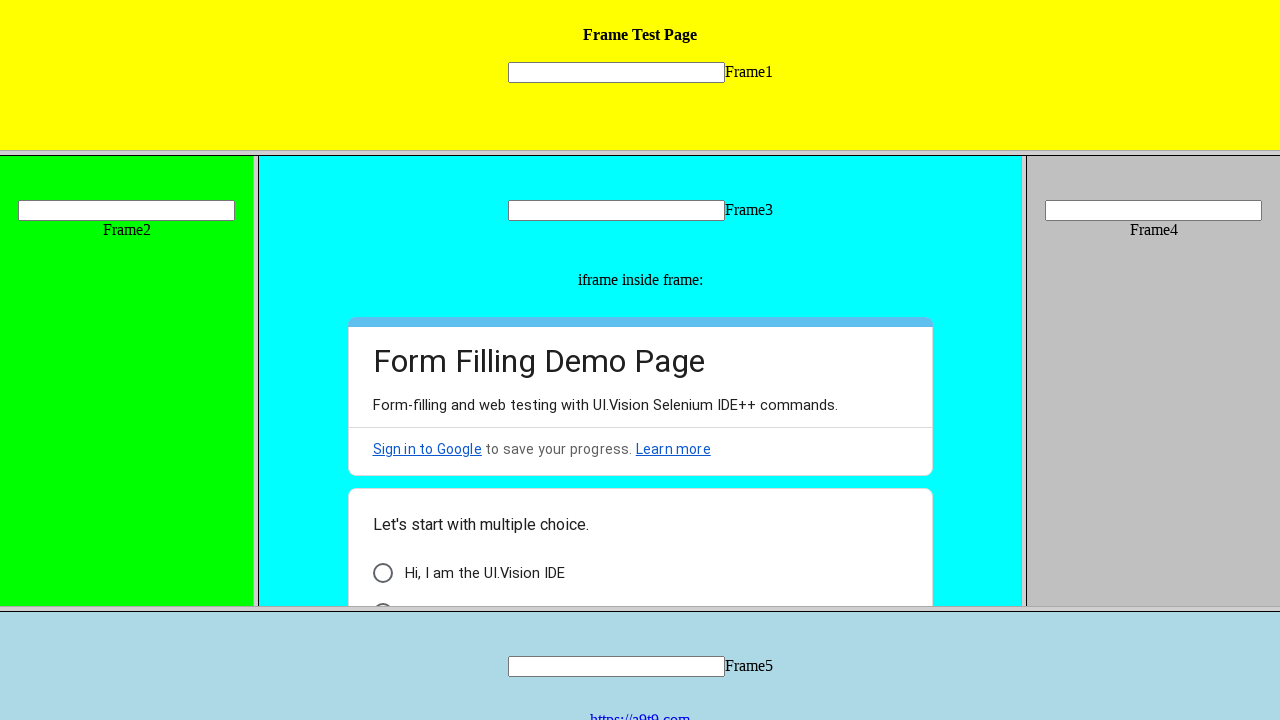

Waited for page to load (domcontentloaded)
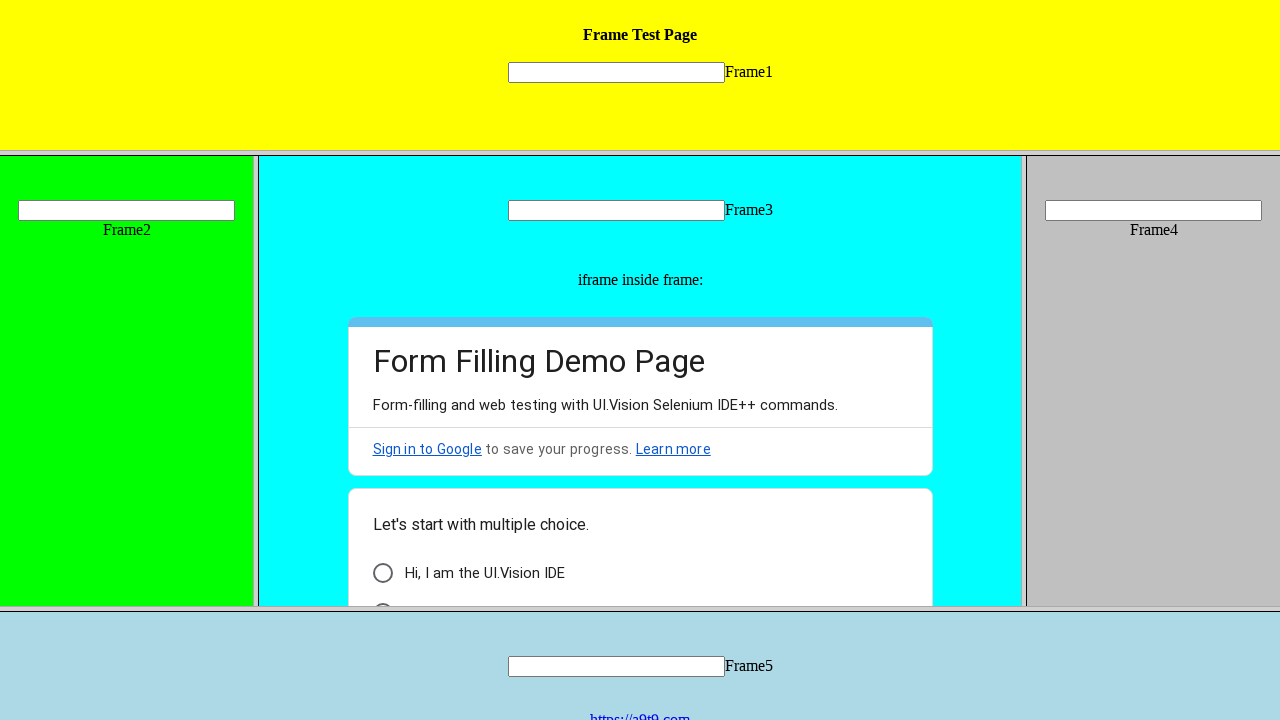

Located nested iframe structure (frame_3.html > Google Docs iframe)
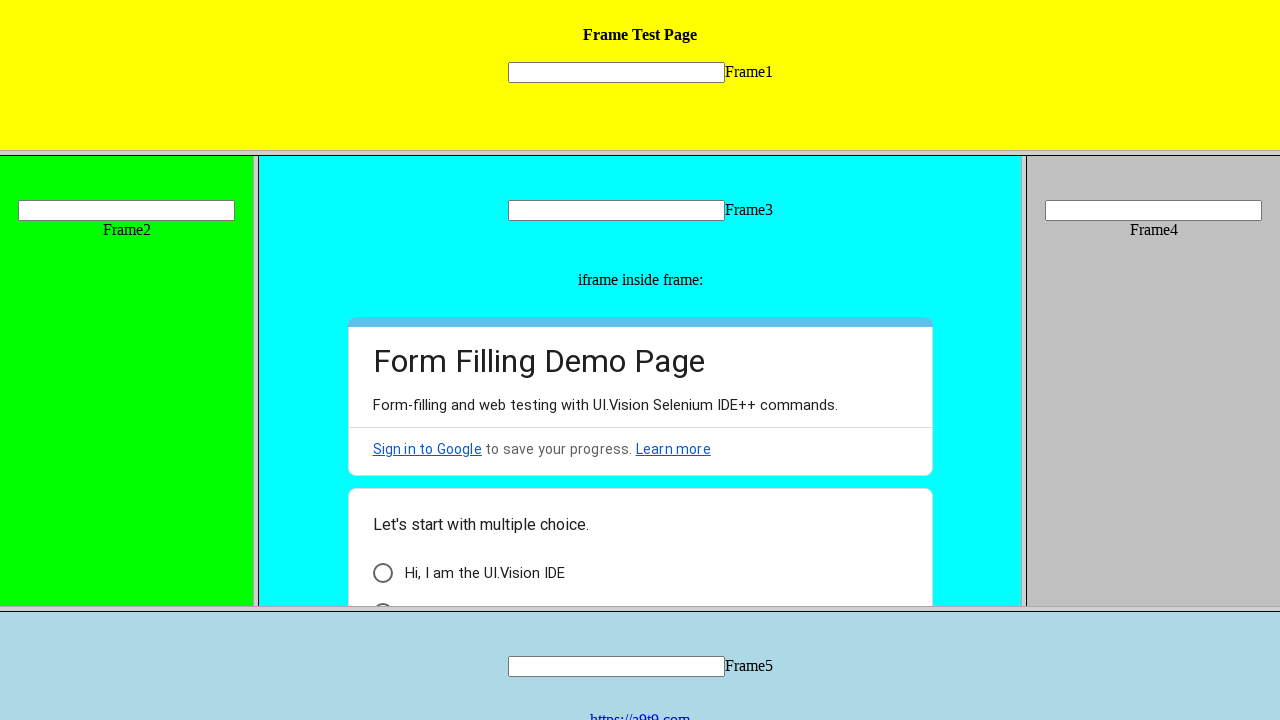

Filled 'Other response' input field with 'Other value' on [src='frame_3.html'] >> internal:control=enter-frame >> xpath=//iframe[contains(
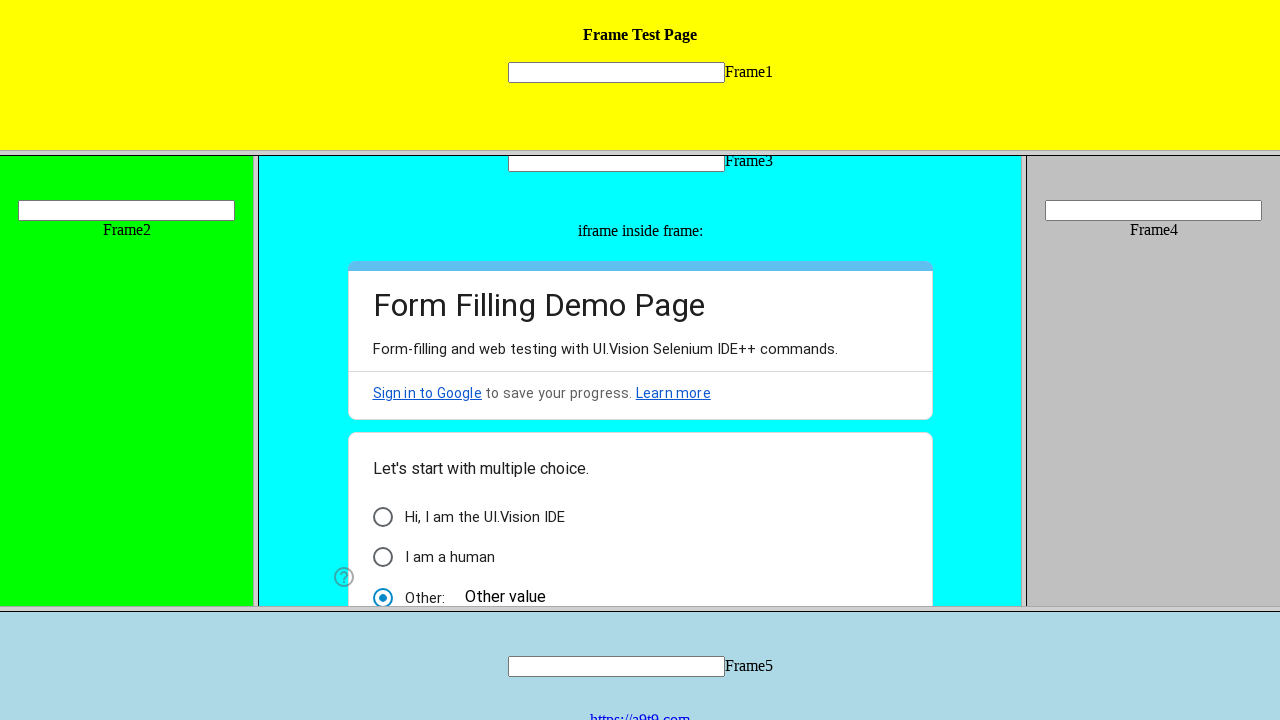

Clicked 'Form Autofilling' text in nested frame at (458, 431) on [src='frame_3.html'] >> internal:control=enter-frame >> xpath=//iframe[contains(
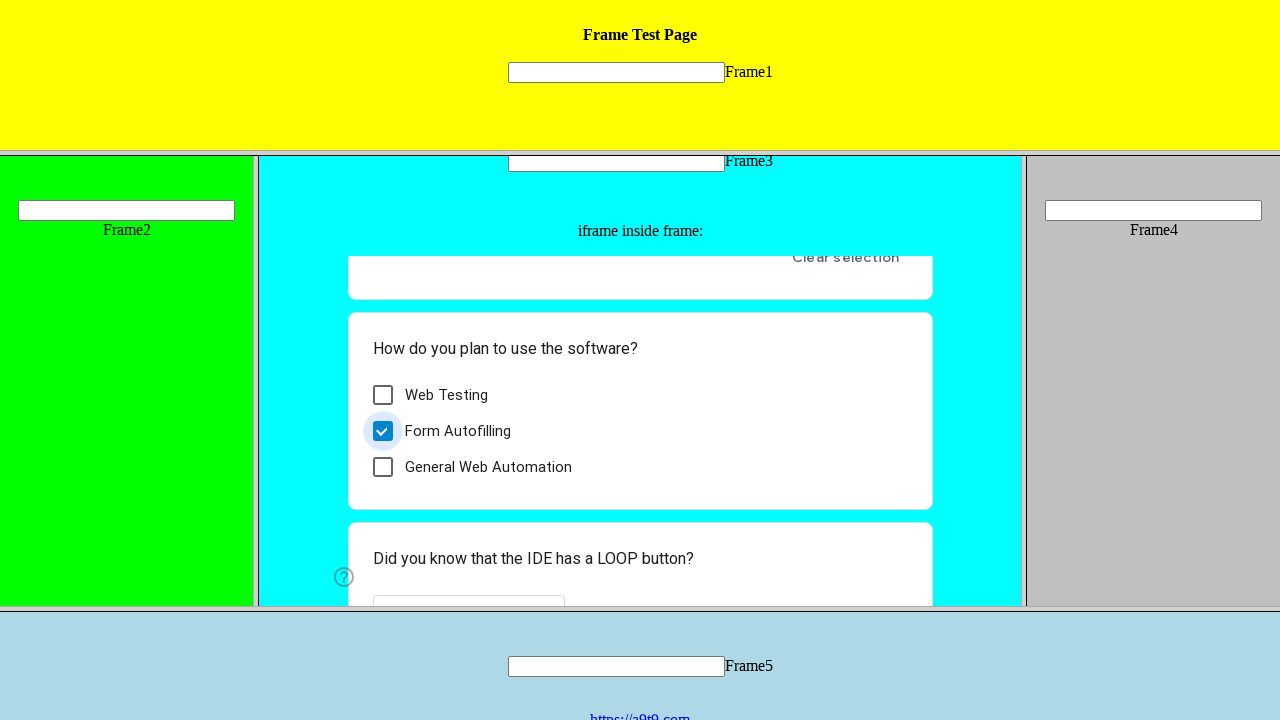

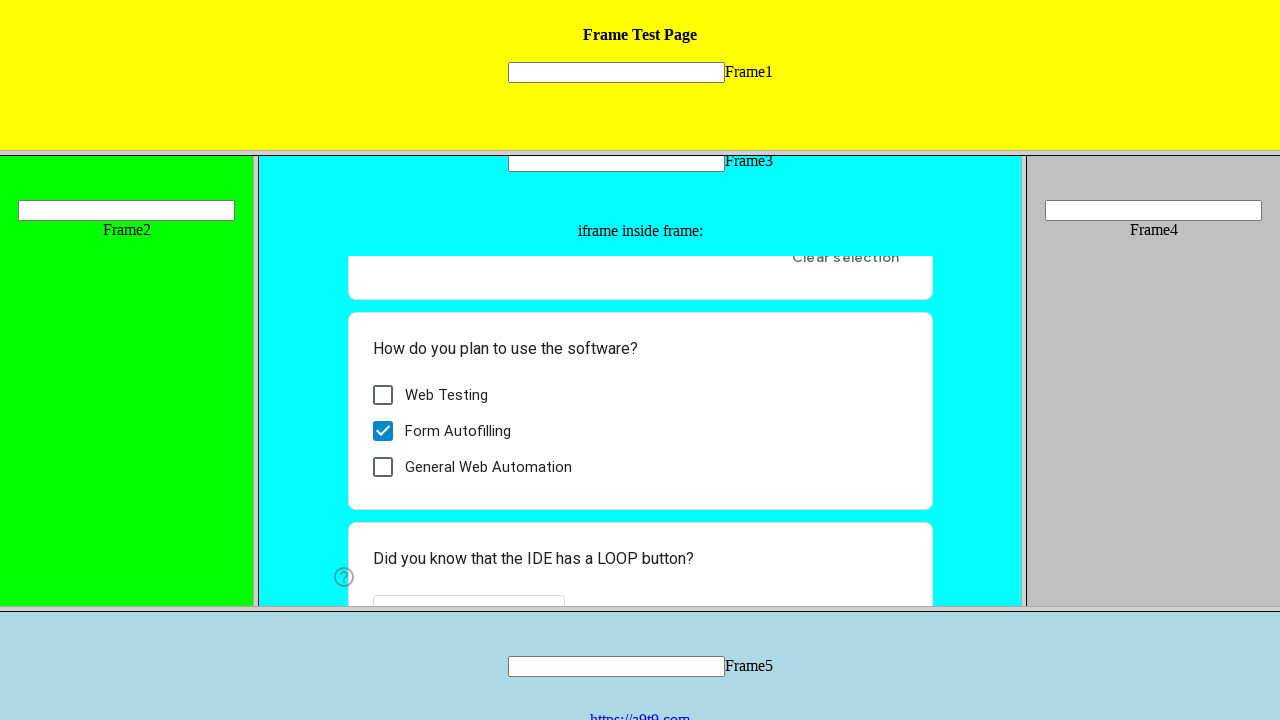